Tests window popup functionality by clicking B1 and B2 buttons, switching between windows, and verifying navigation between the main page and popup windows

Starting URL: https://syntaxprojects.com/window-popup-modal-demo-homework.php

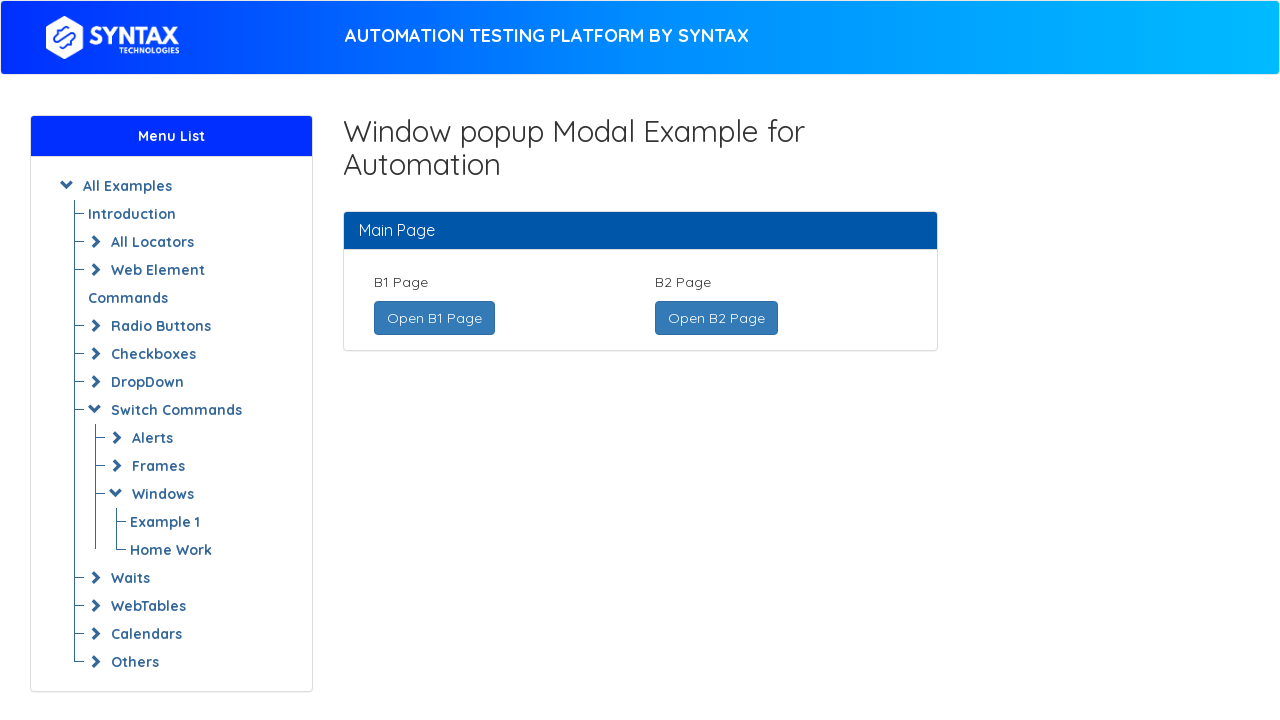

Clicked B1 button to open first popup window at (434, 318) on xpath=//a[@class='btn btn-primary followeasy']
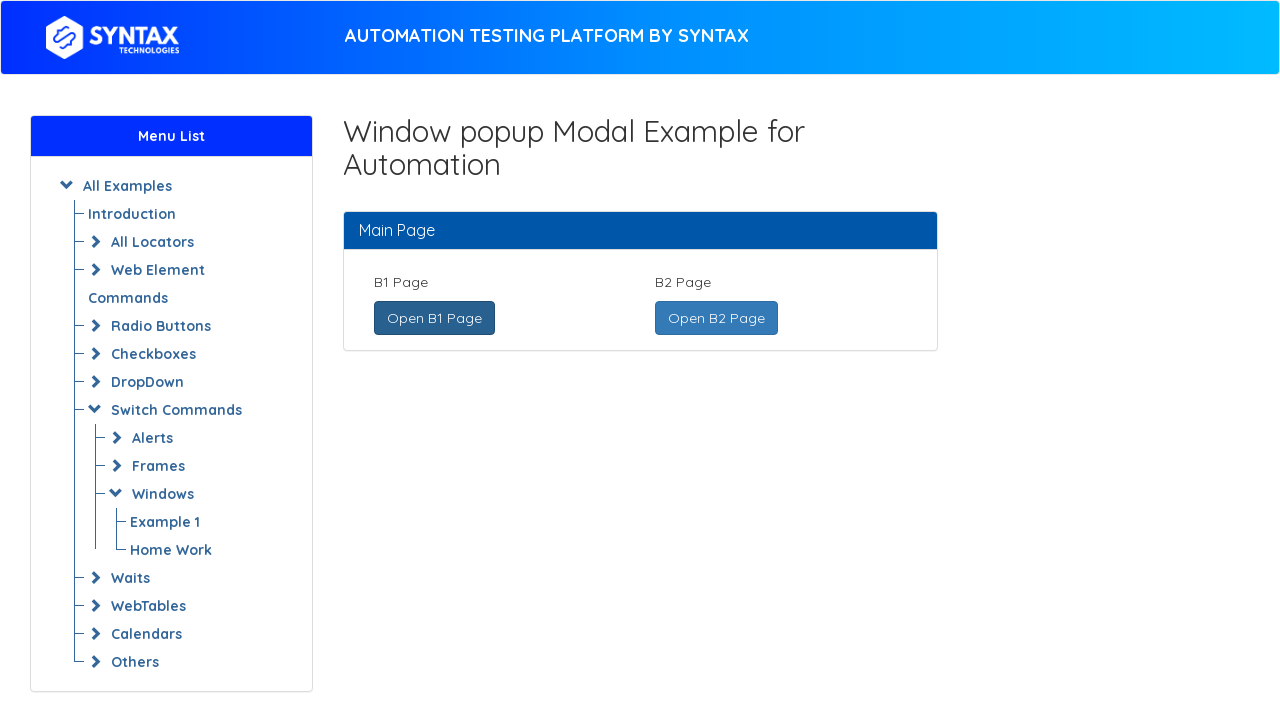

Clicked B2 button to open second popup window at (716, 318) on xpath=//a[@class='btn btn-primary']
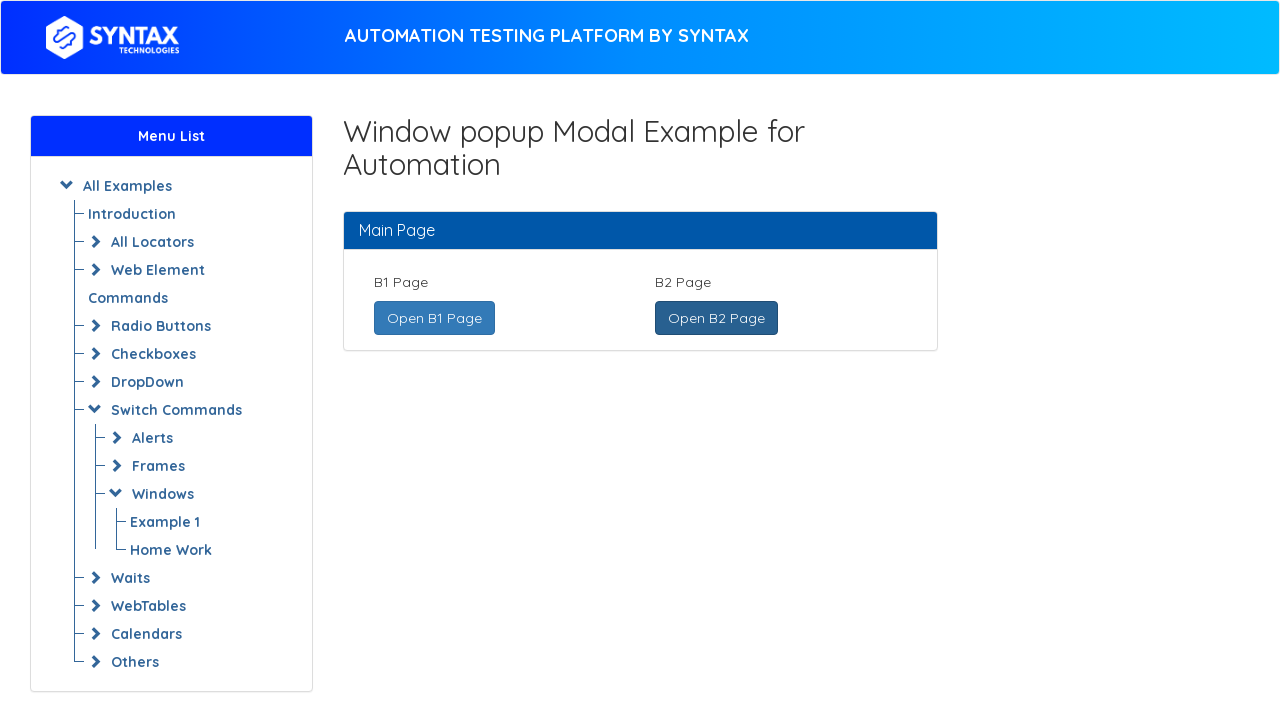

Retrieved all open pages from context
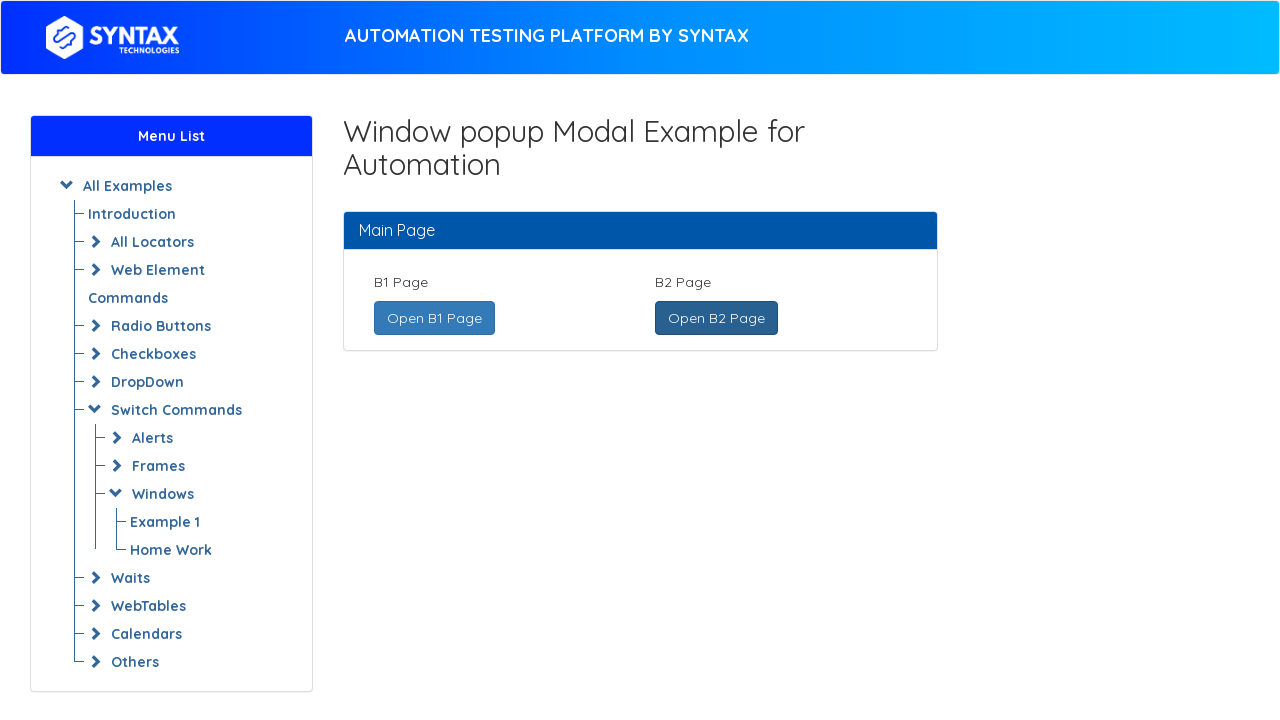

Identified B2 popup page by URL matching 'b2-page.php'
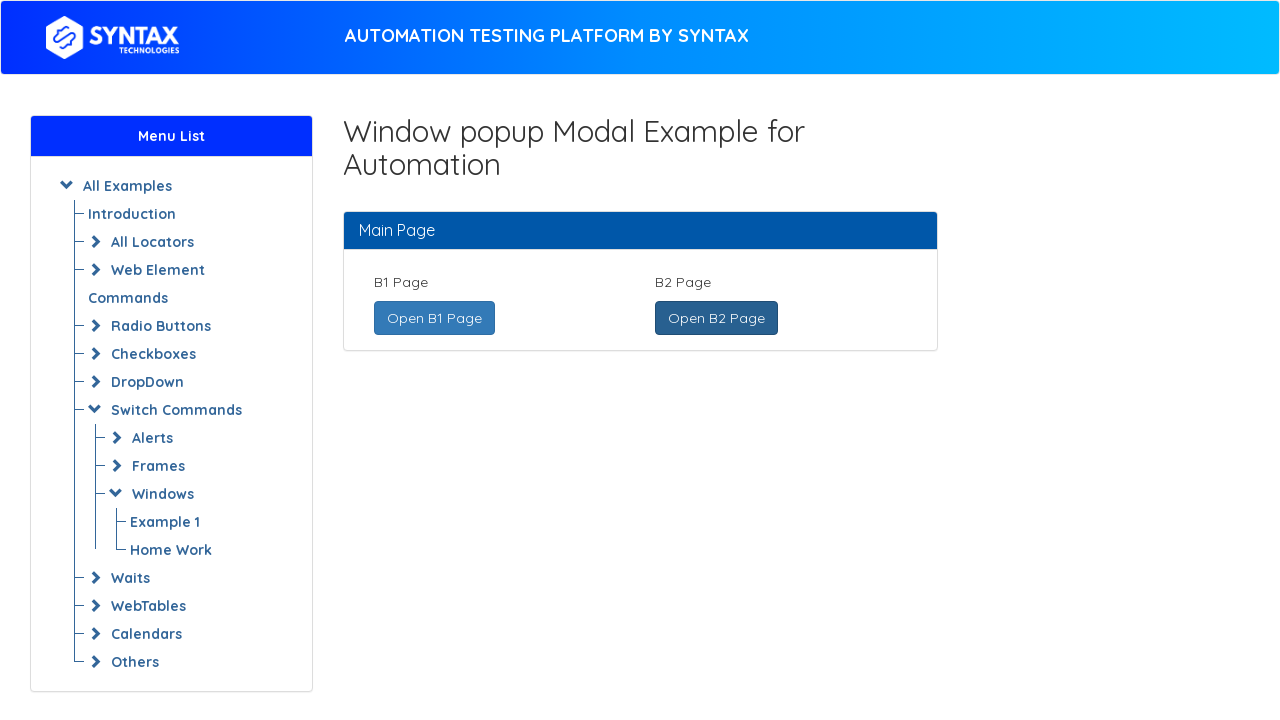

Waited for B2 page to load completely
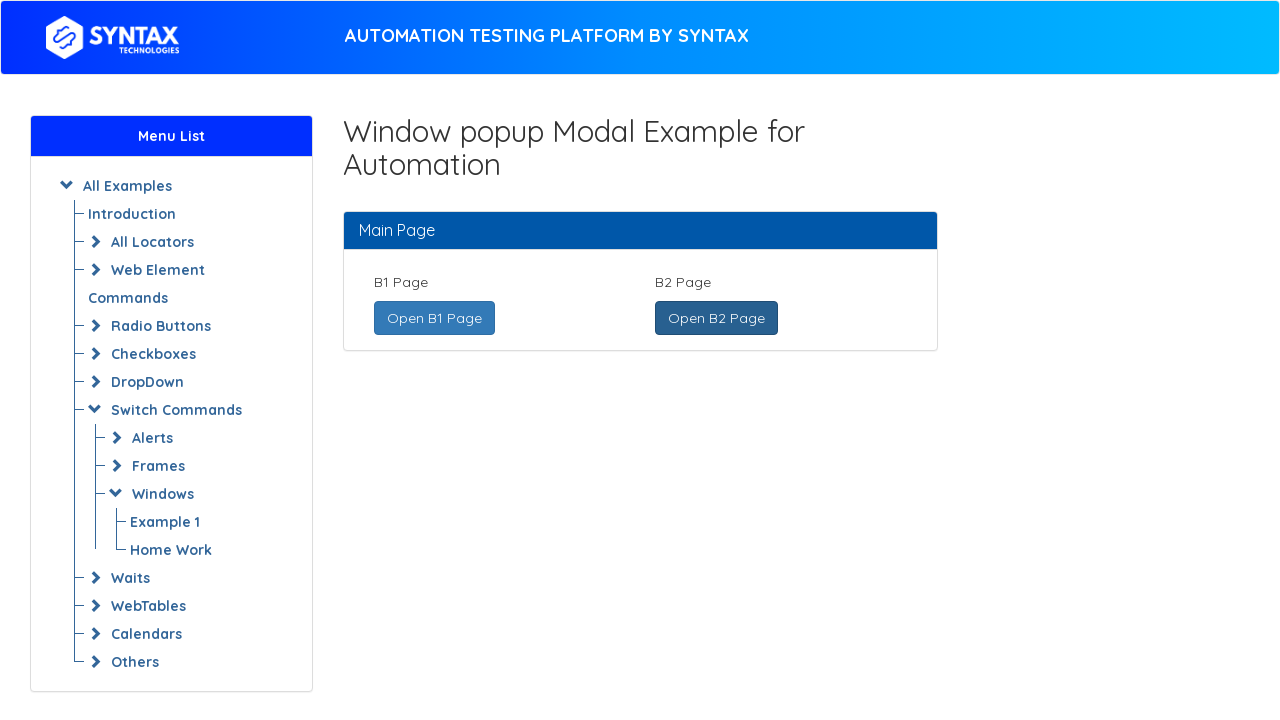

Switched back to main page and brought it to front
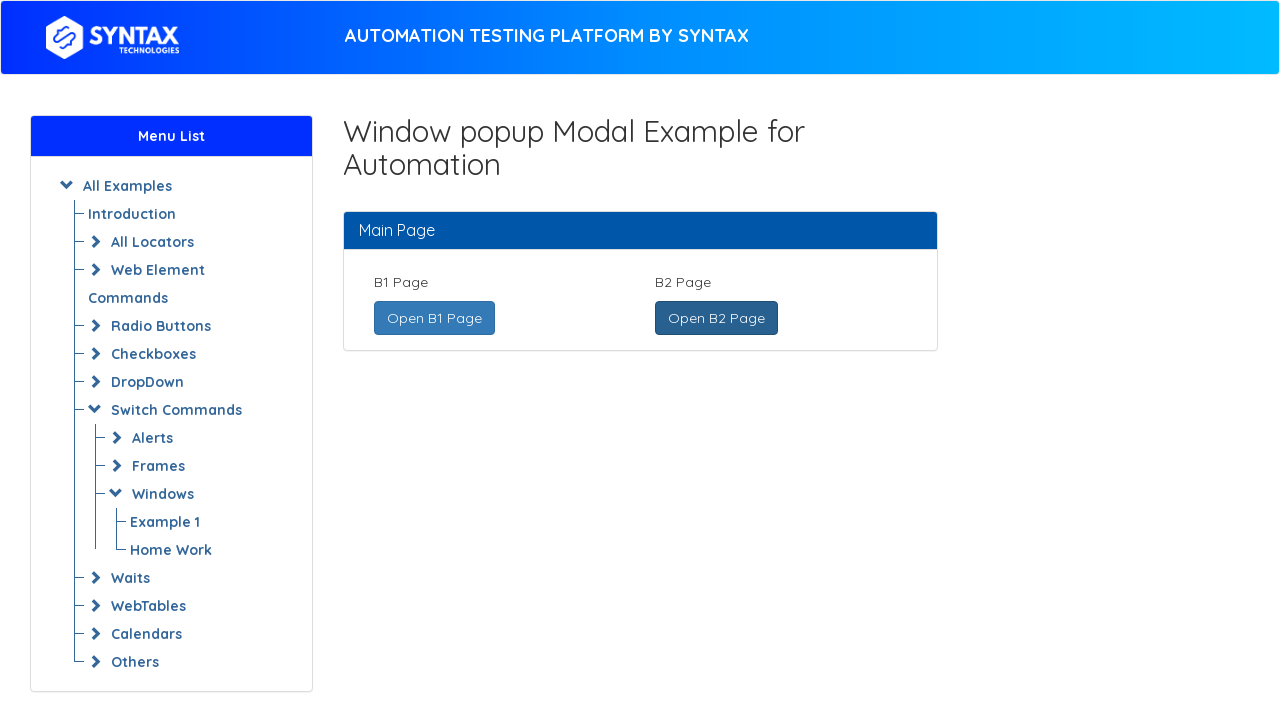

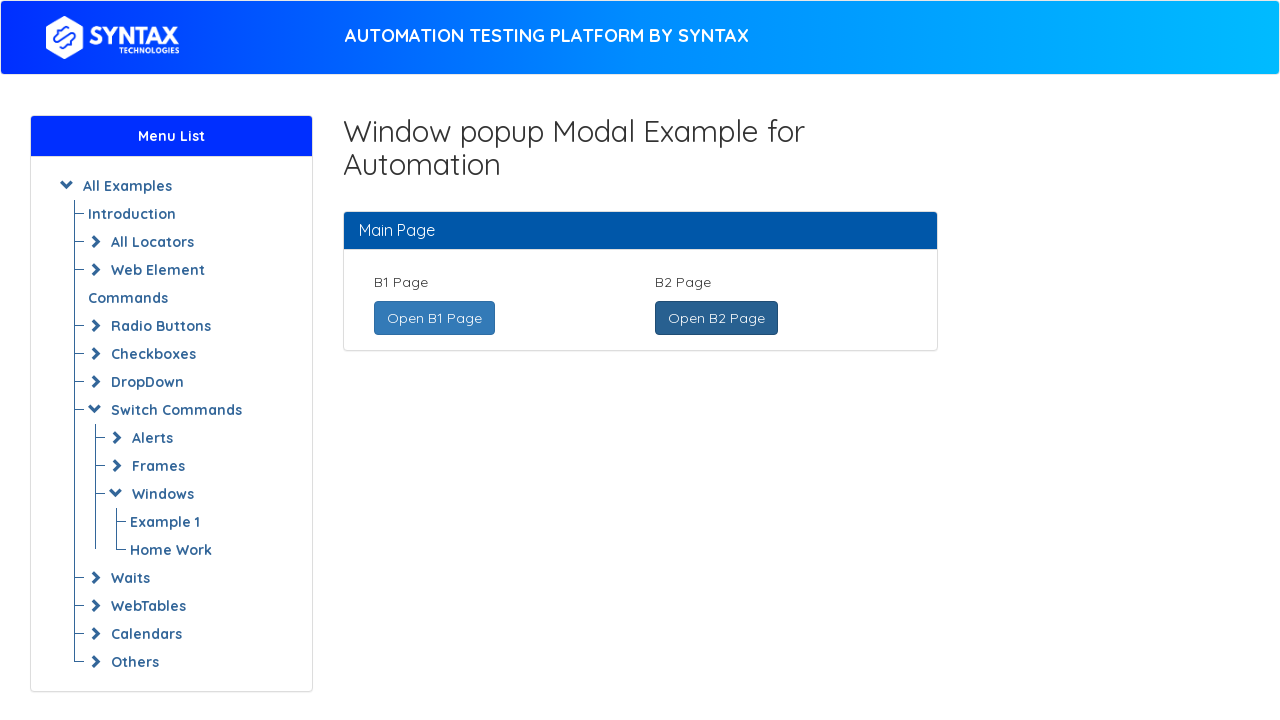